Tests radio button handling by navigating to the Toggle section and selecting a radio button if not already selected

Starting URL: https://letcode.in/test

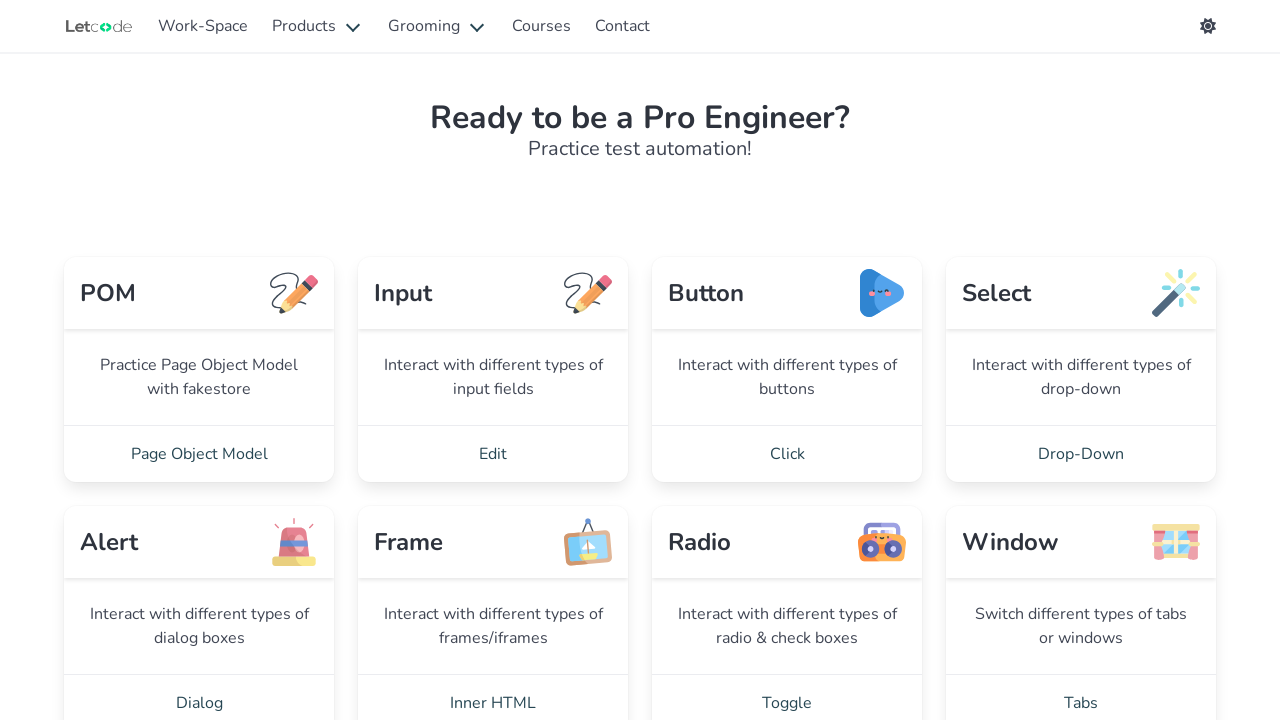

Clicked Toggle link to navigate to toggle section at (787, 692) on a:text('Toggle')
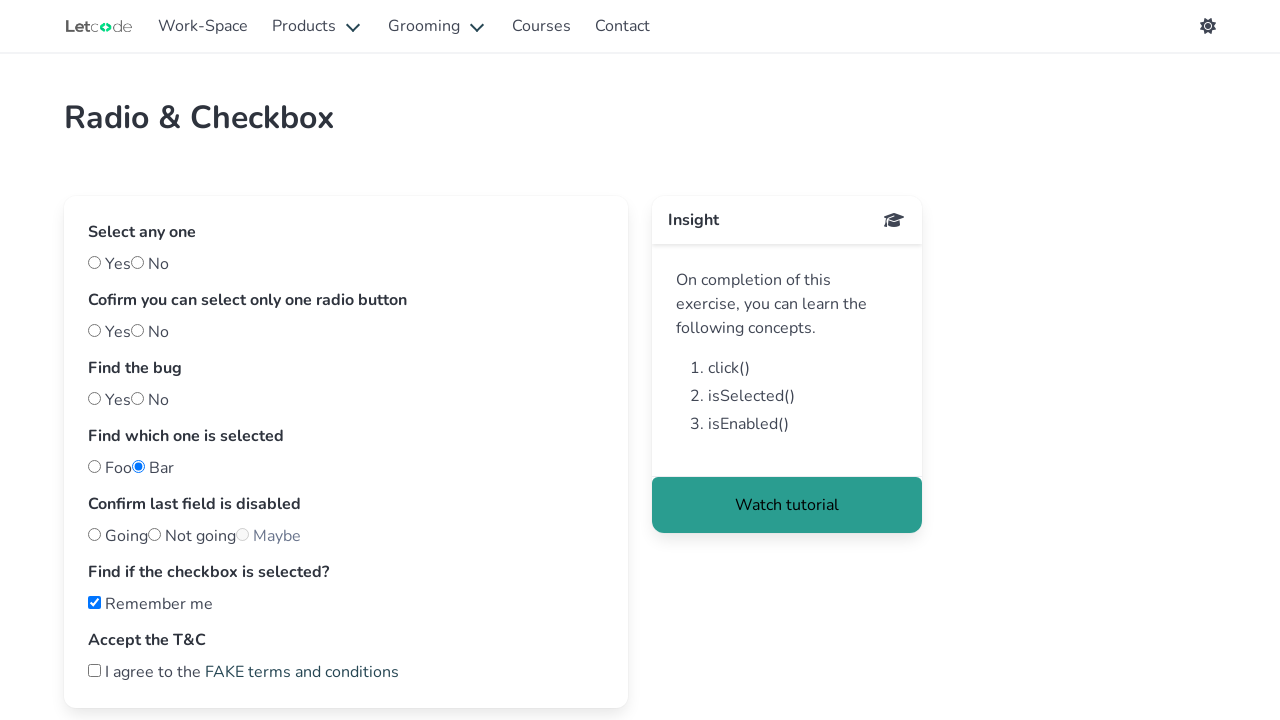

Located radio button with id 'one'
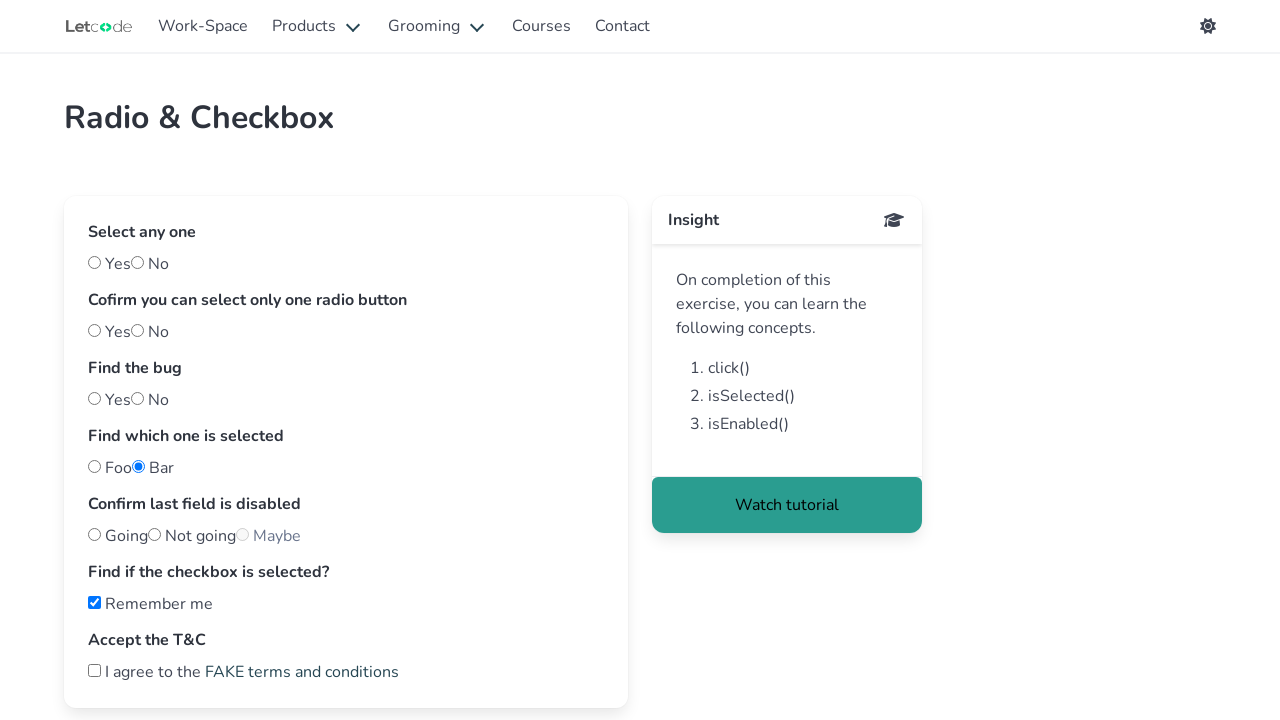

Radio button was not selected, clicked it to select at (94, 330) on input#one
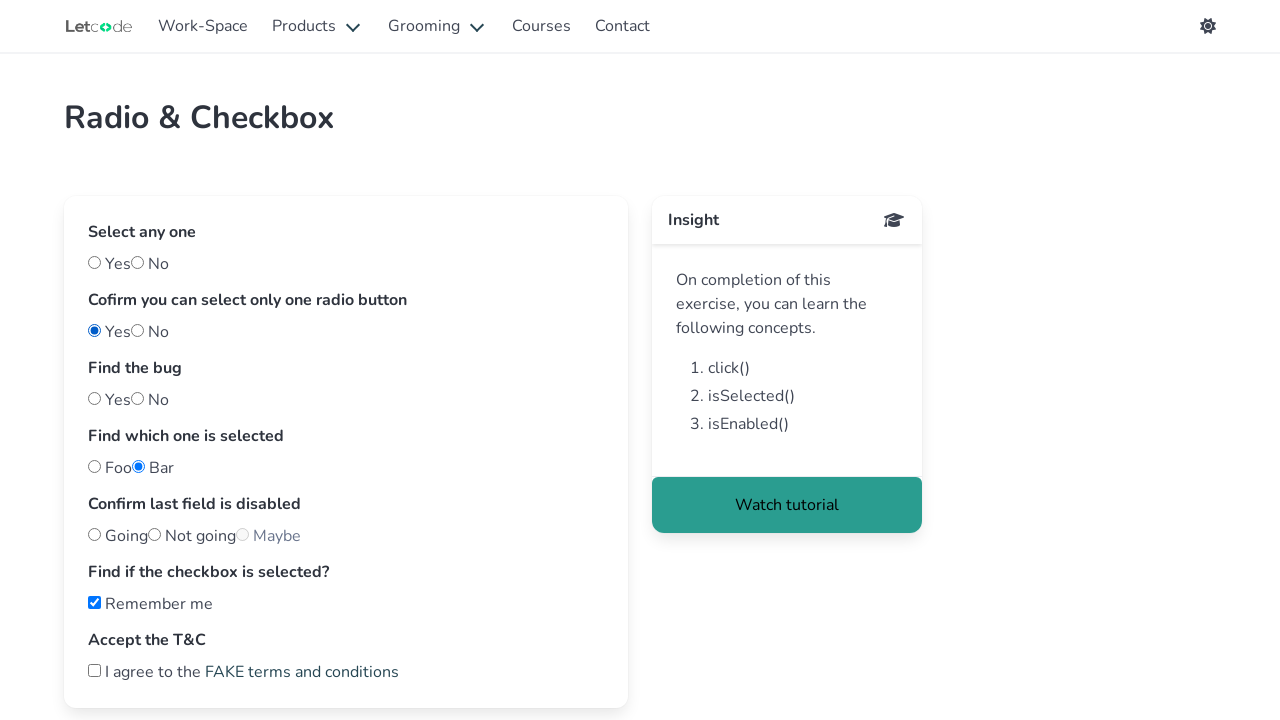

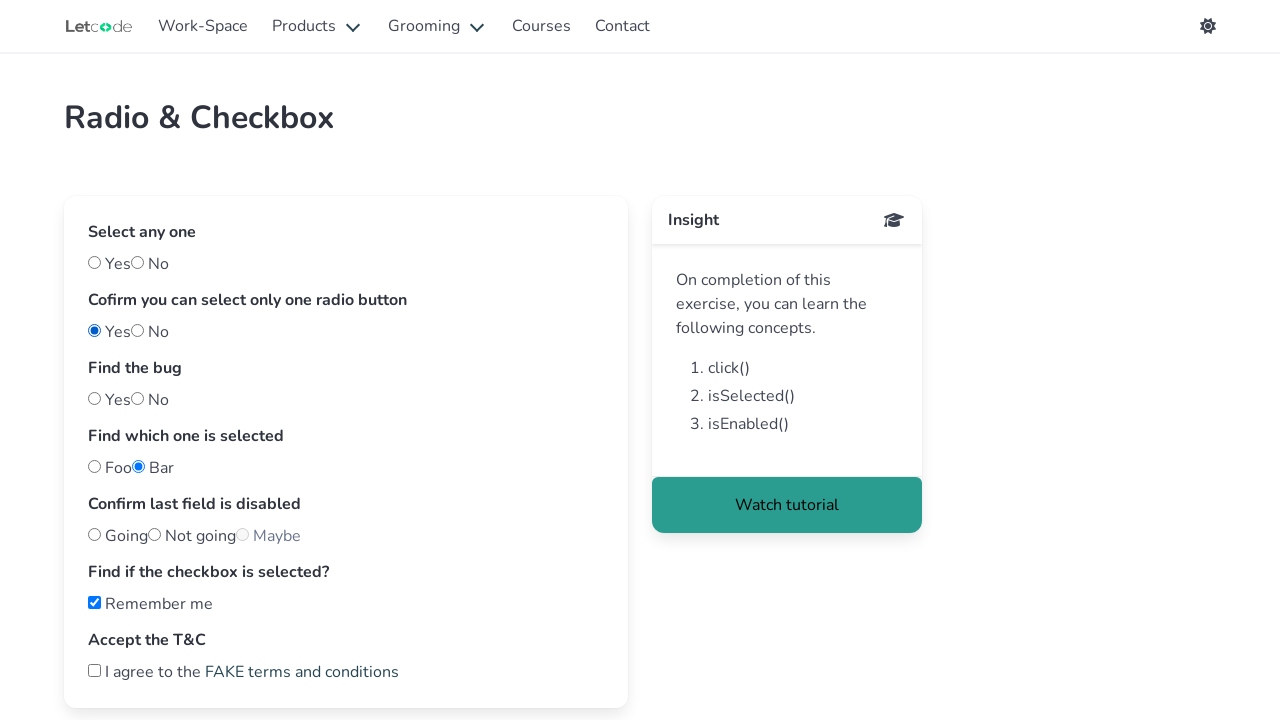